Automates playing a browser-based game by detecting hexadecimal enemies, converting them to binary, and pressing corresponding number keys to shoot them

Starting URL: https://flippybitandtheattackofthehexadecimalsfrombase16.com/

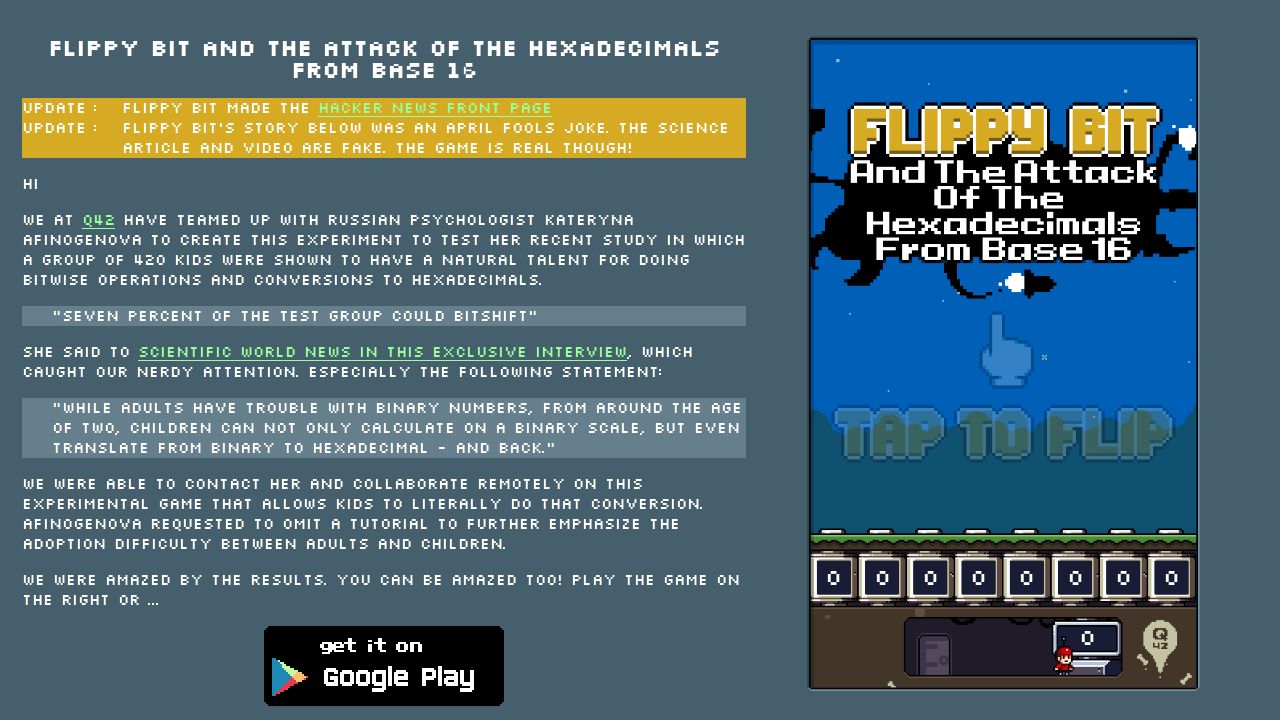

Removed unwanted table elements and adjusted layout
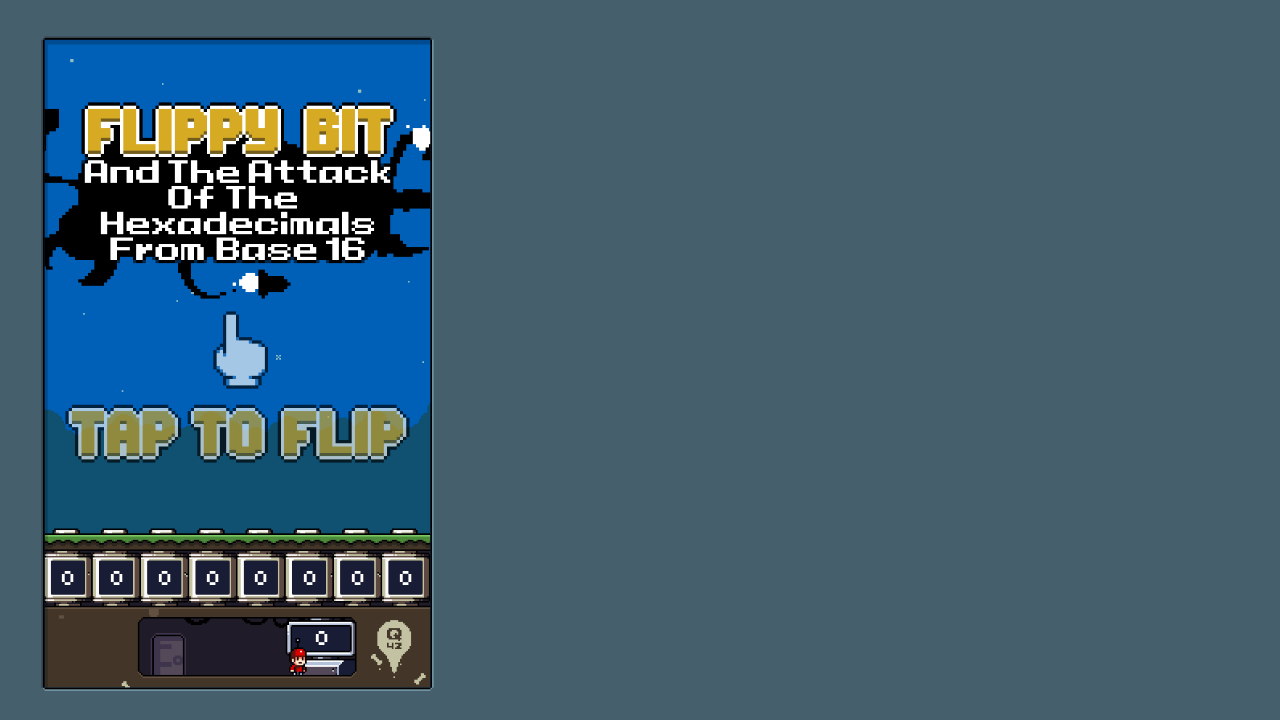

Waited 6 seconds for game to load
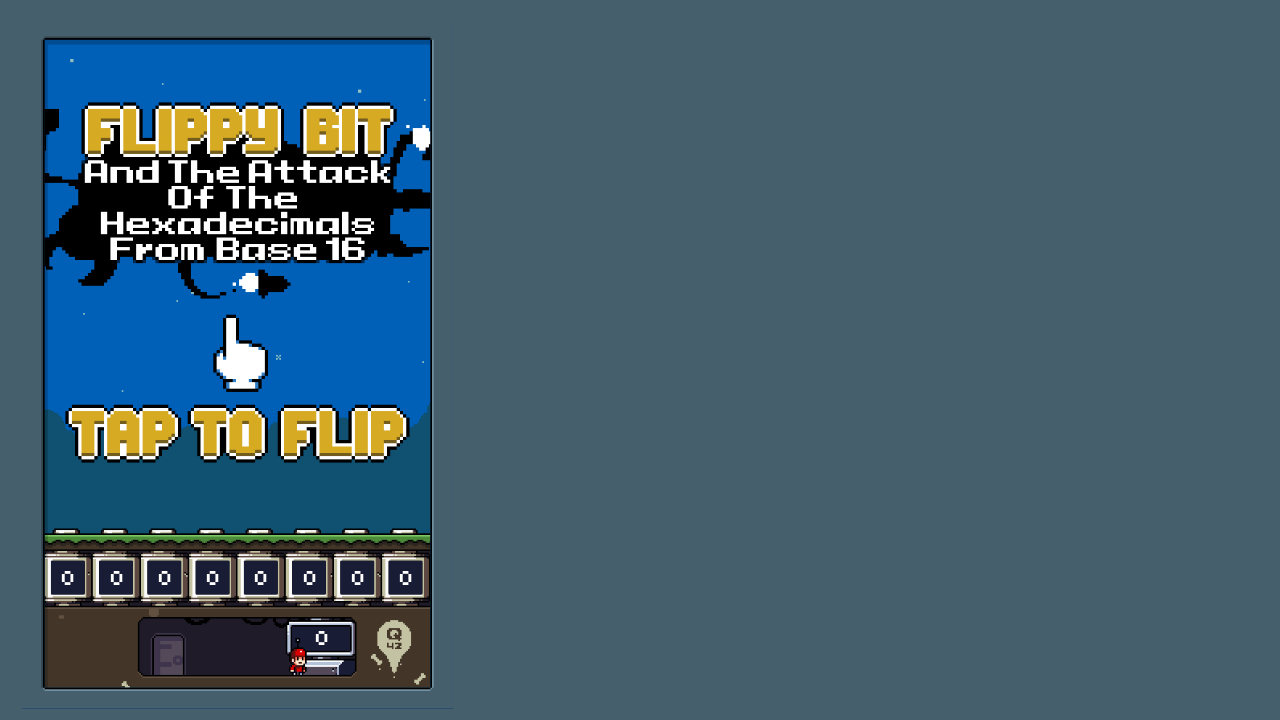

Clicked game container to start the game at (237, 365) on #game-container
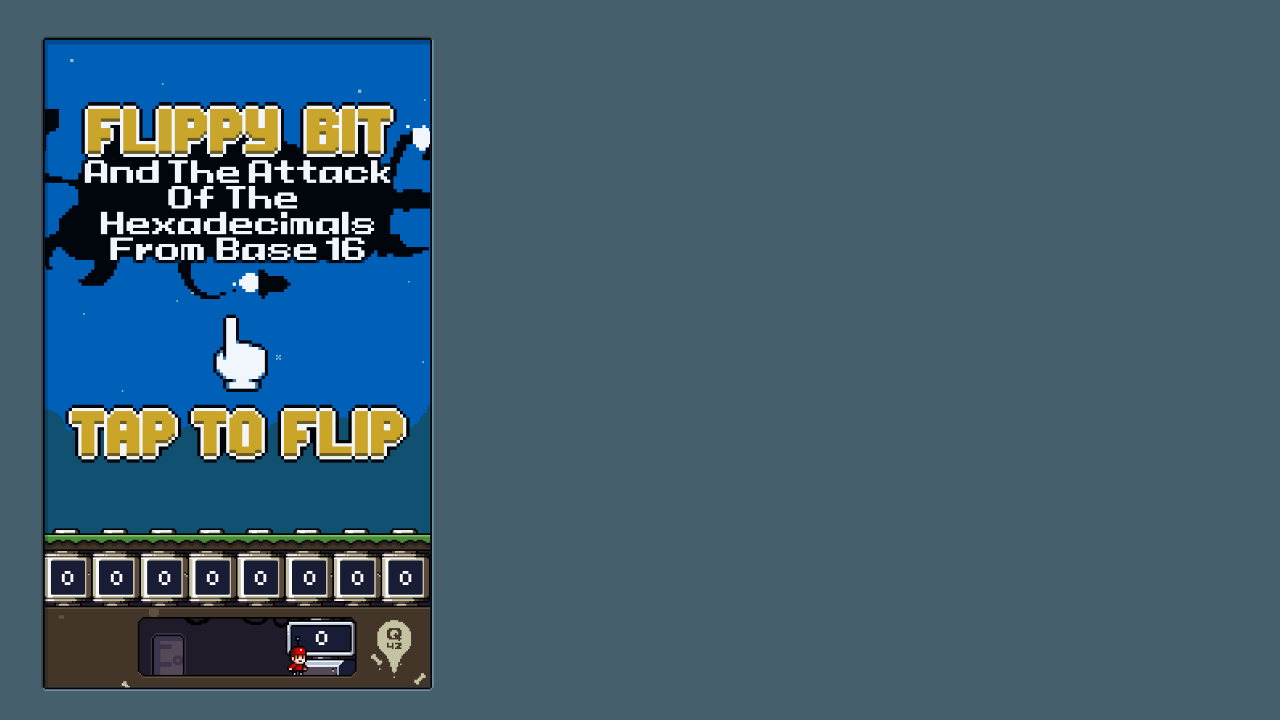

Pressed key '1' to shoot enemy enemy-1 (hex: 92, binary: 10010010)
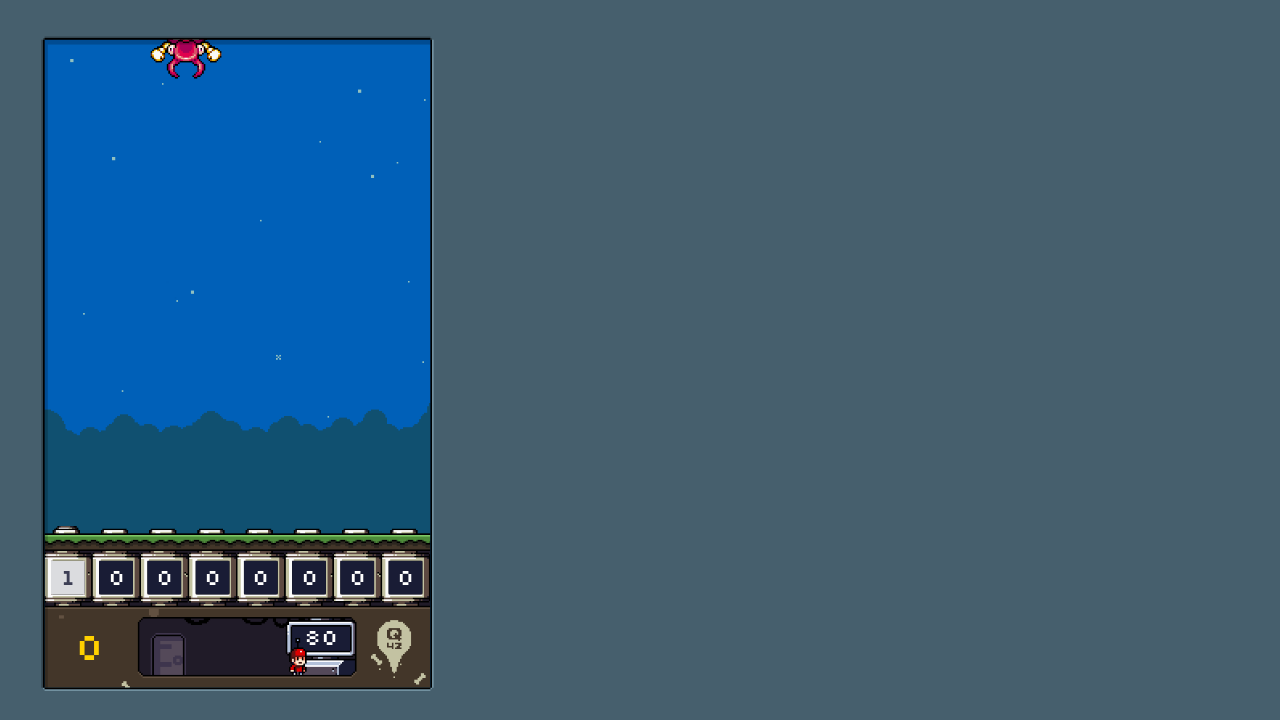

Pressed key '4' to shoot enemy enemy-1 (hex: 92, binary: 10010010)
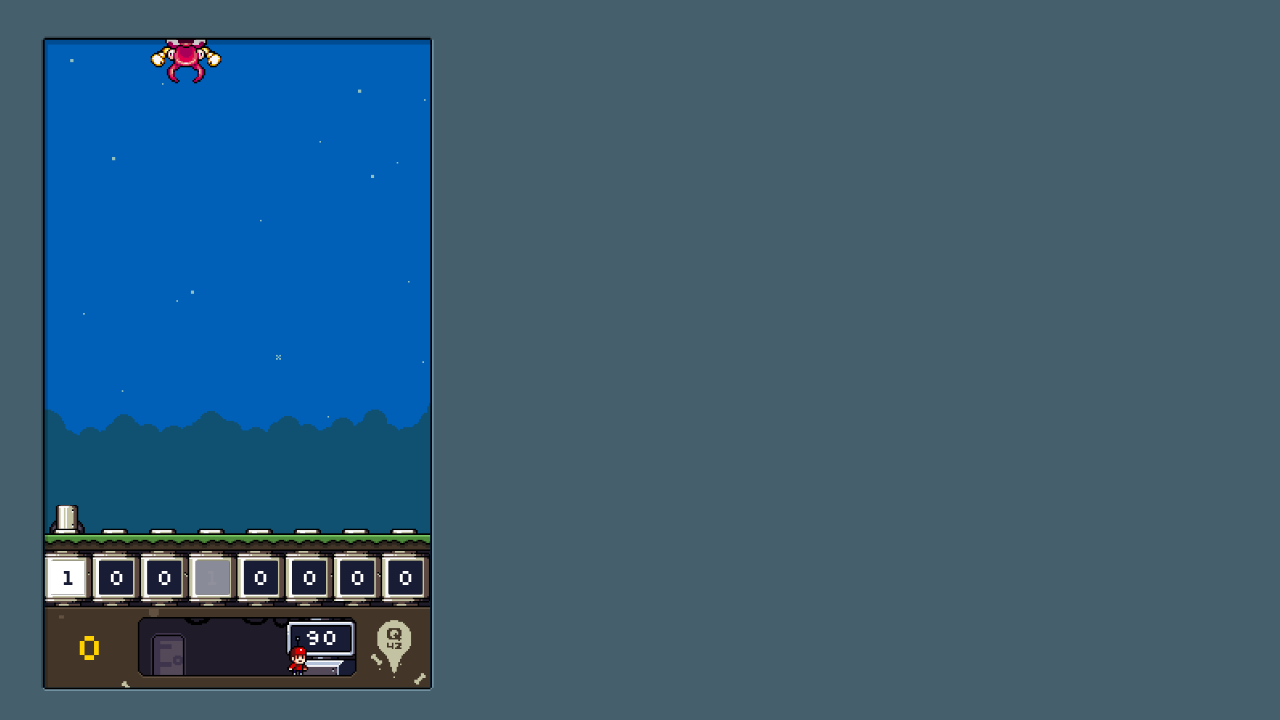

Pressed key '7' to shoot enemy enemy-1 (hex: 92, binary: 10010010)
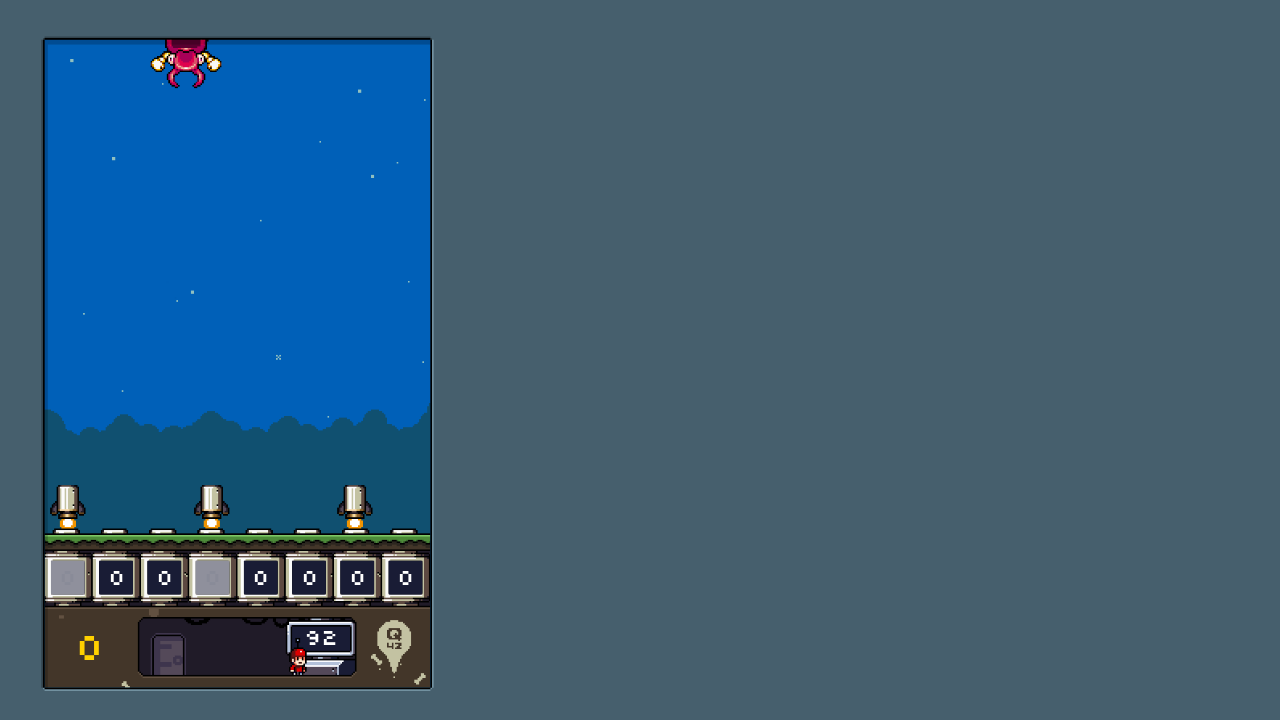

Pressed key '3' to shoot enemy enemy-2 (hex: 2A, binary: 00101010)
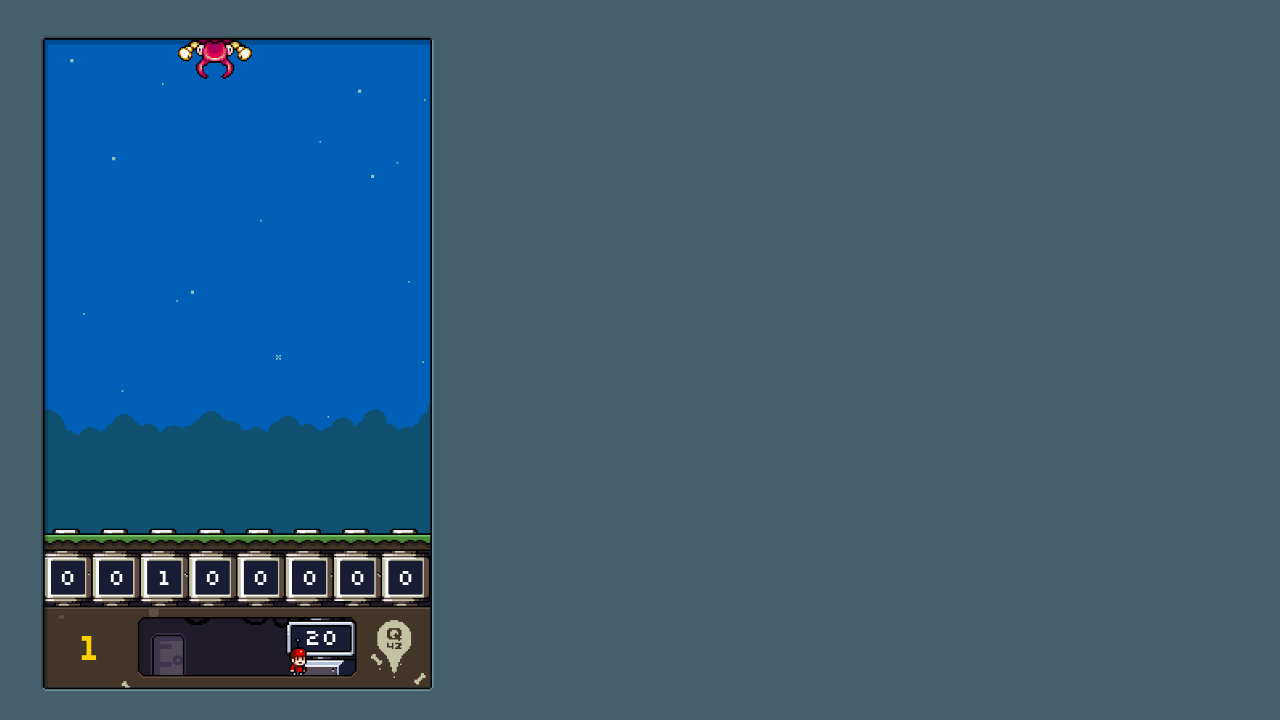

Pressed key '5' to shoot enemy enemy-2 (hex: 2A, binary: 00101010)
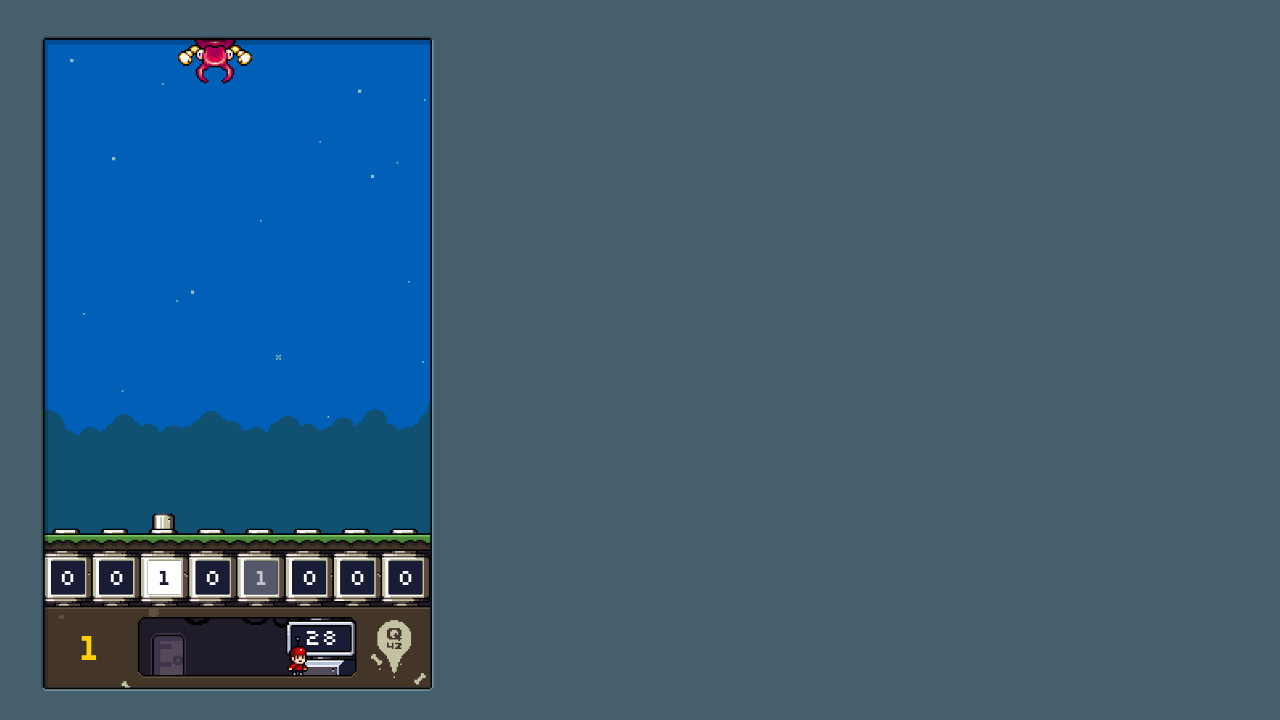

Pressed key '7' to shoot enemy enemy-2 (hex: 2A, binary: 00101010)
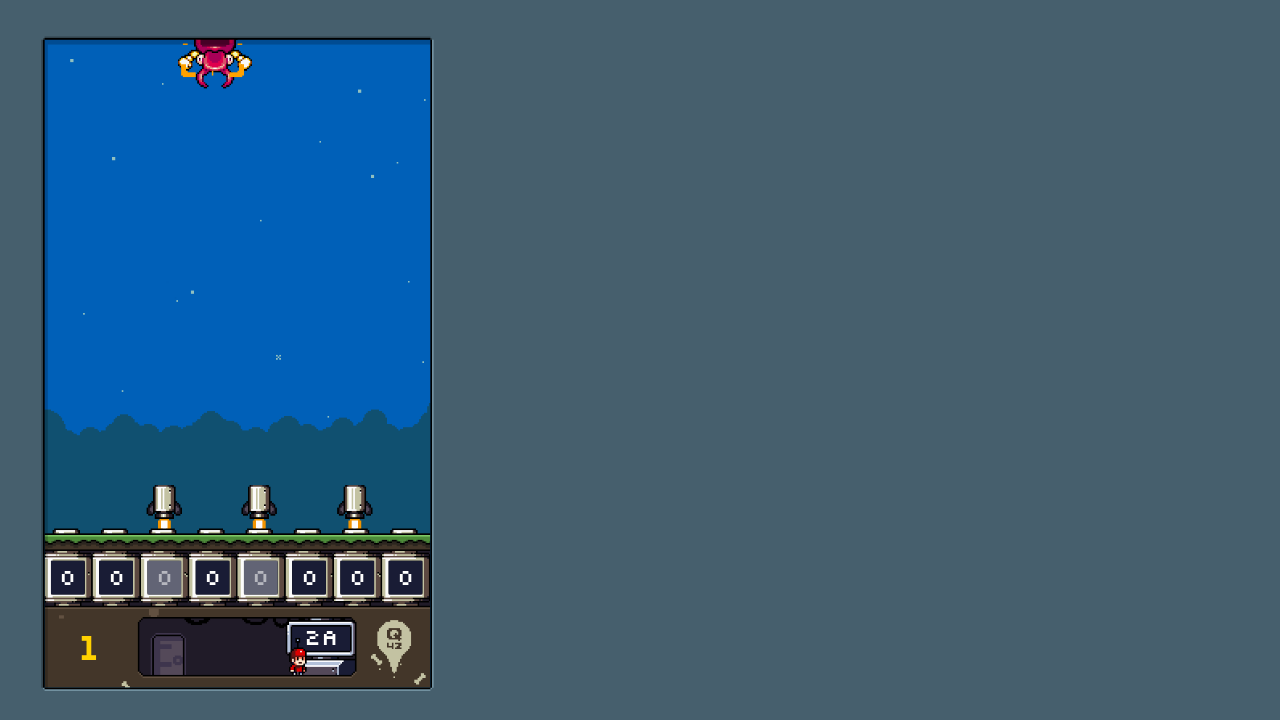

Waited 1 second to see game results
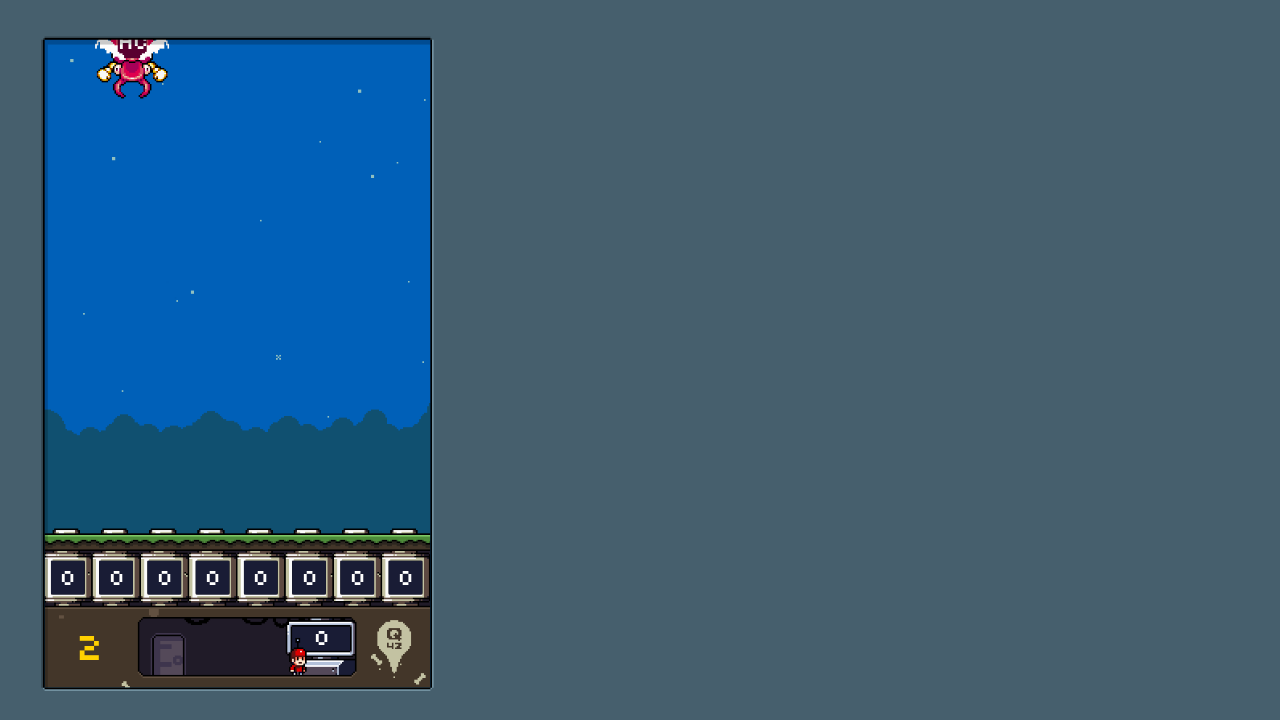

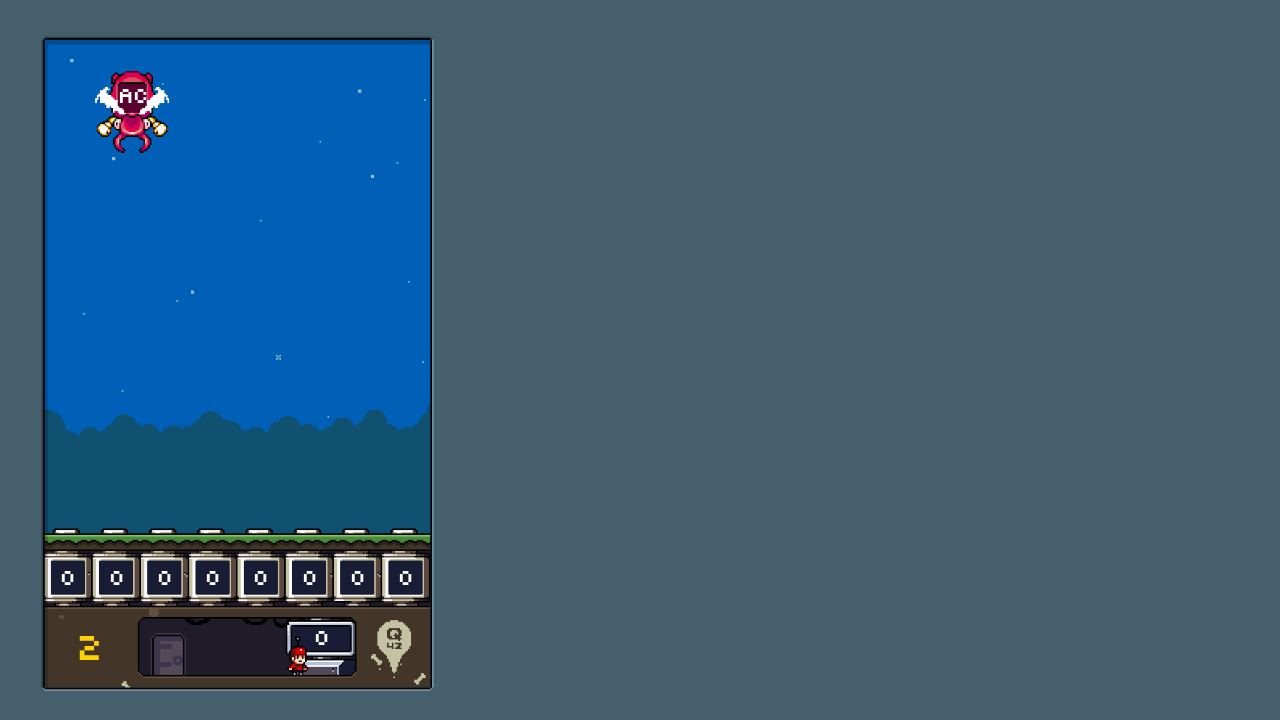